Tests dropdown selection by selecting options using their value attribute, alternating between Option 1 and Option 2 multiple times

Starting URL: https://testcenter.techproeducation.com/index.php?page=dropdown

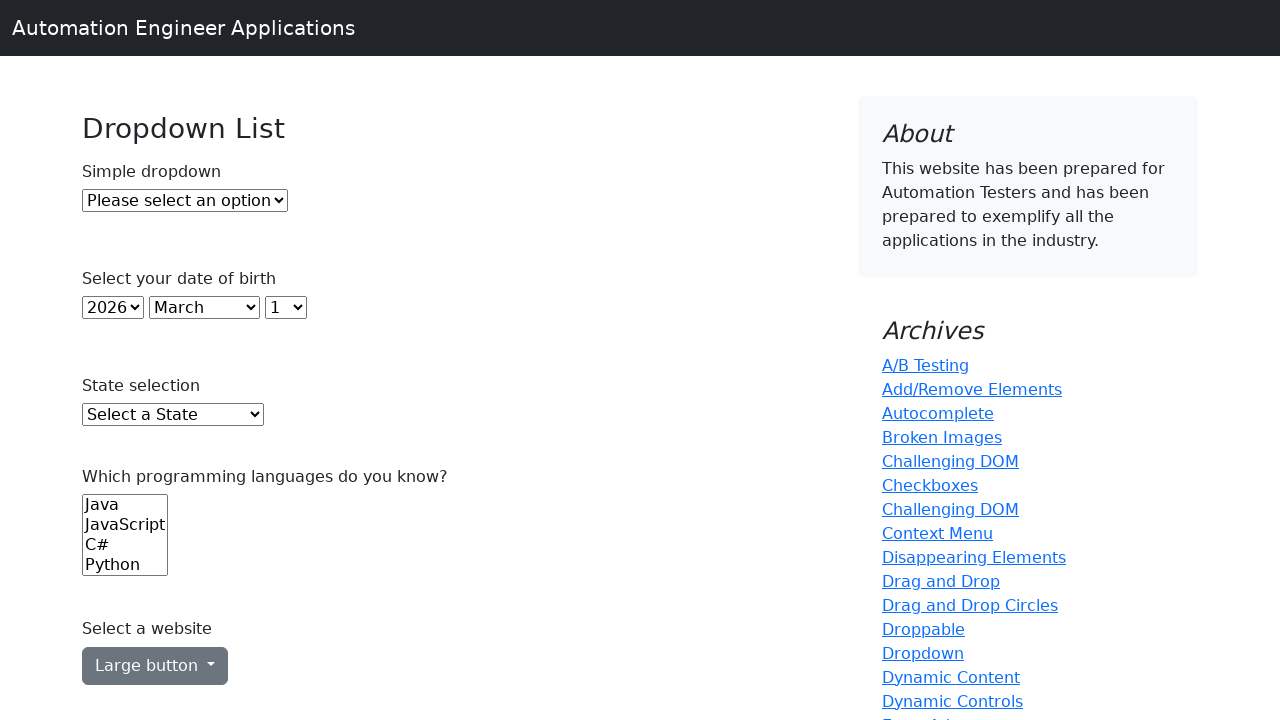

Navigated to dropdown test page
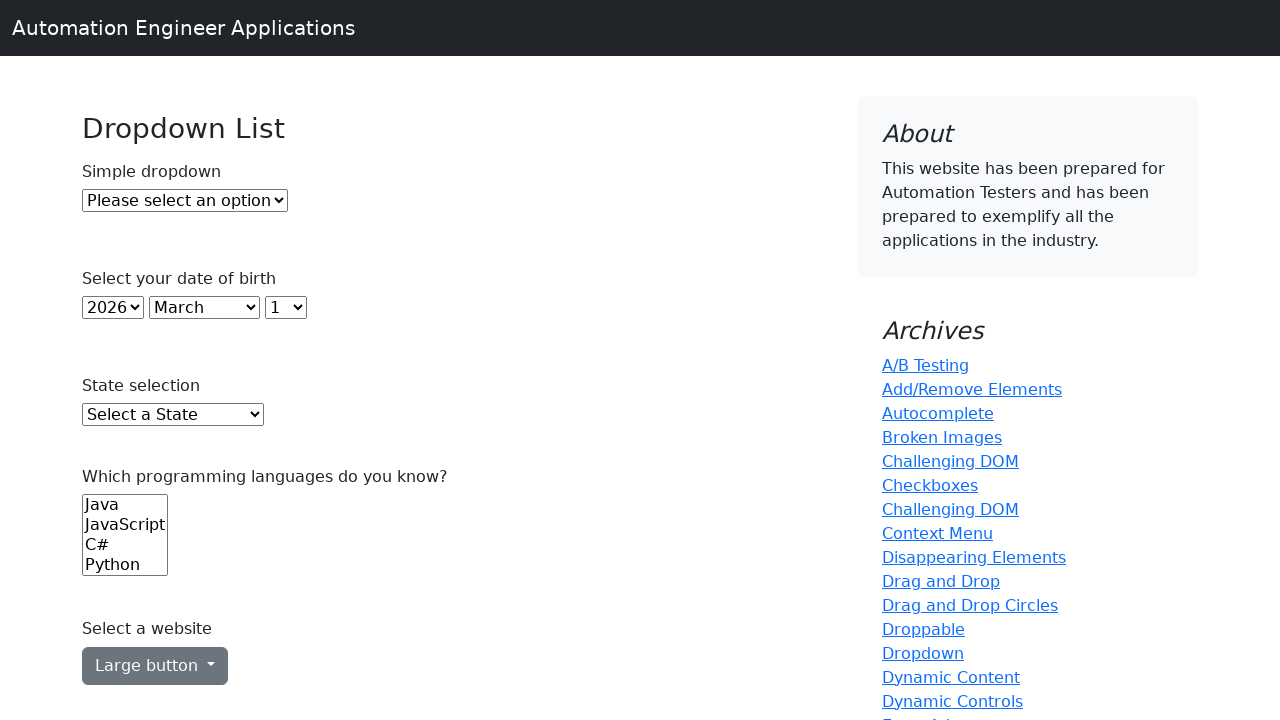

Selected Option 1 by value attribute on #dropdown
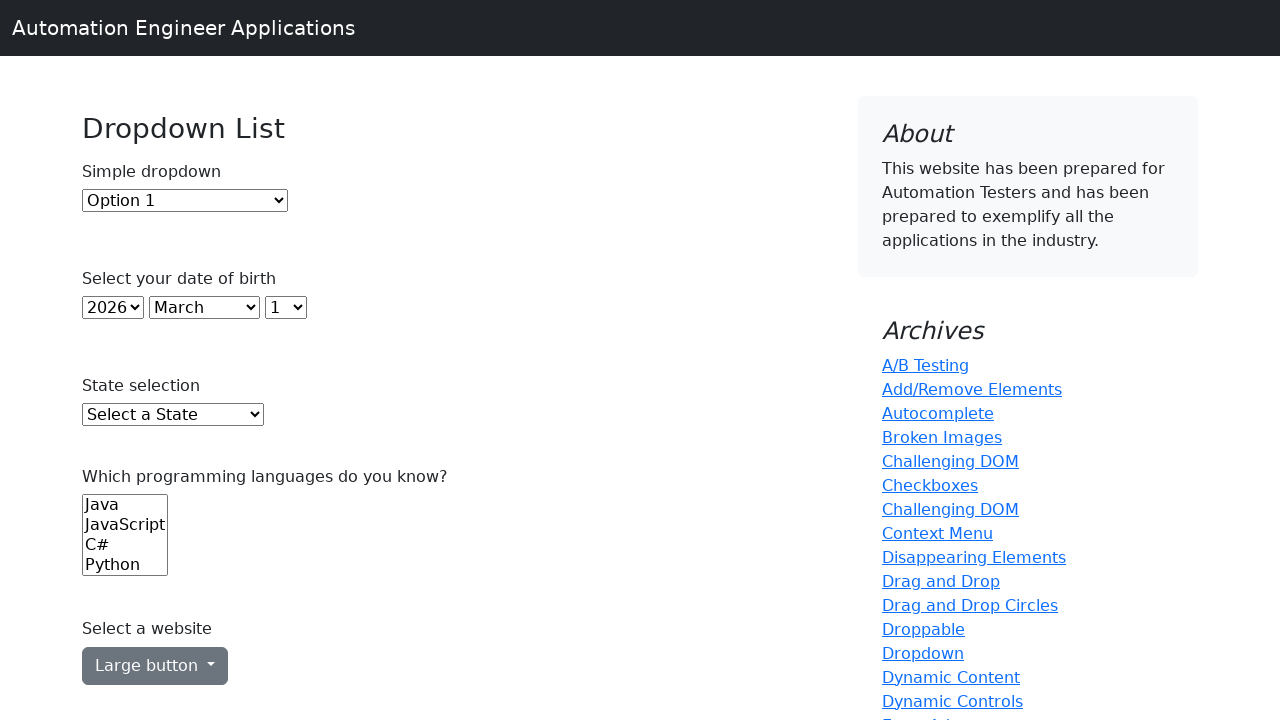

Selected Option 2 by value attribute on #dropdown
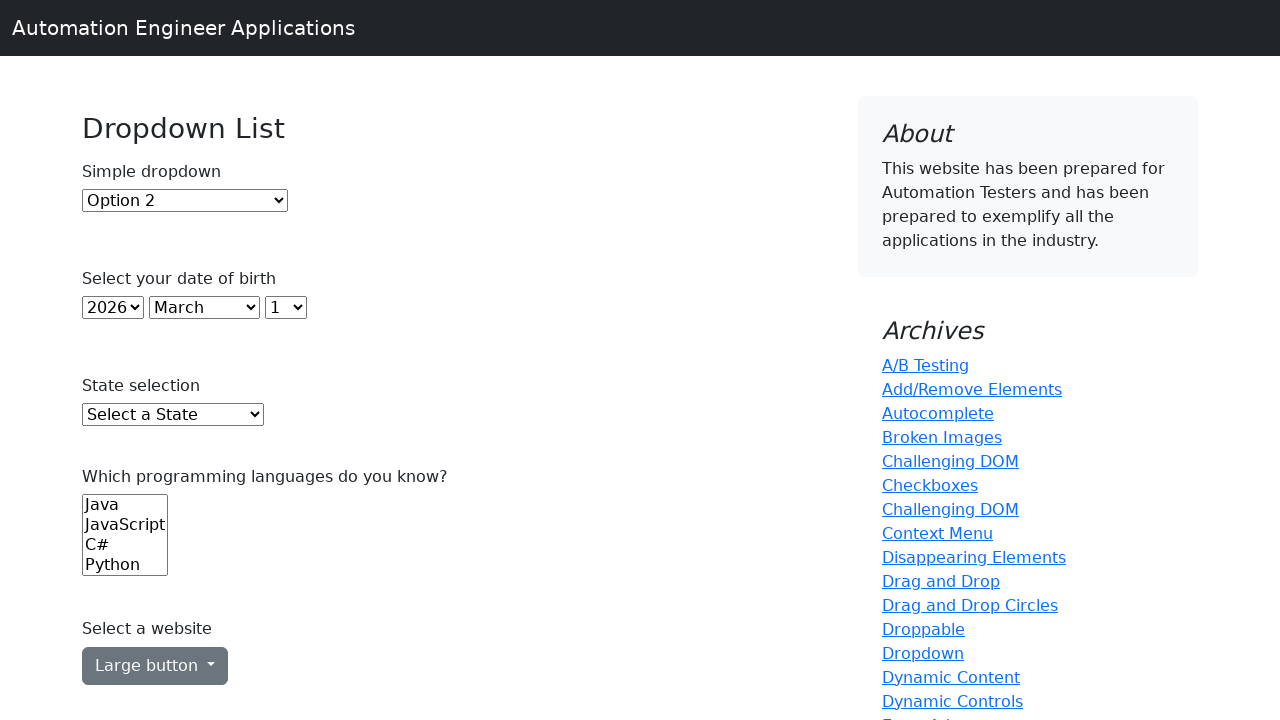

Selected Option 1 by value attribute again on #dropdown
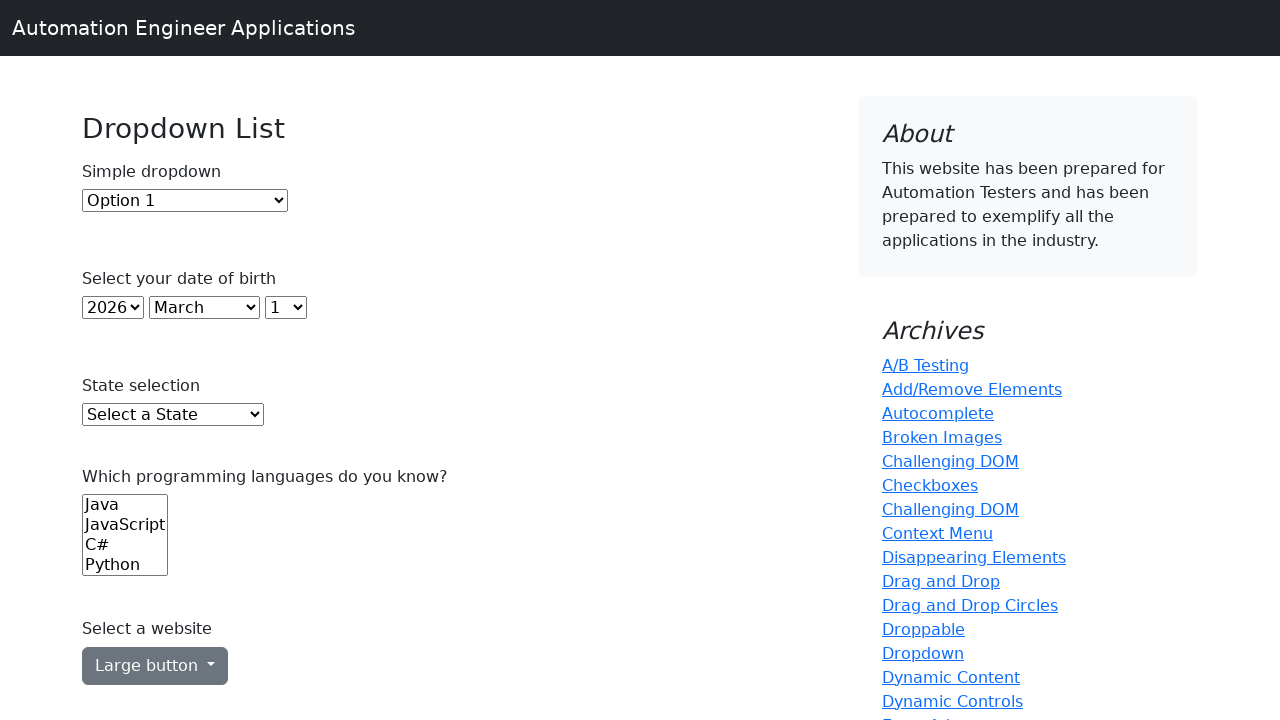

Selected Option 2 by value attribute again on #dropdown
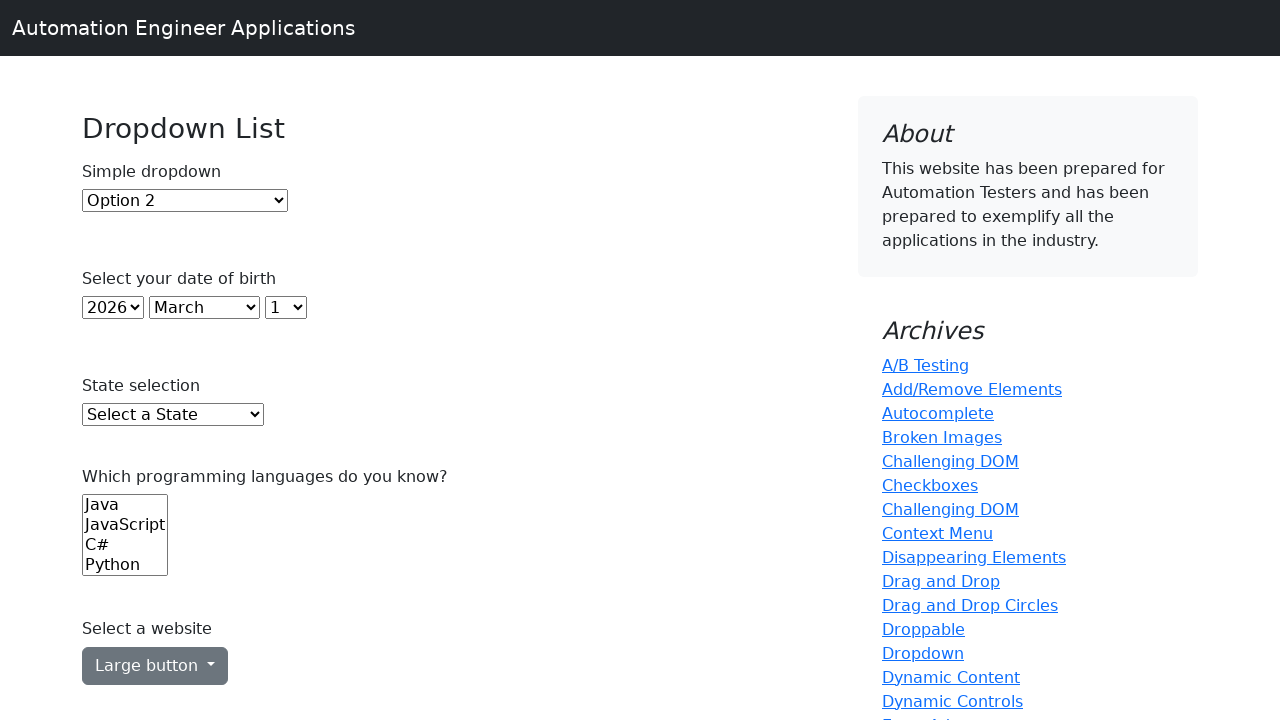

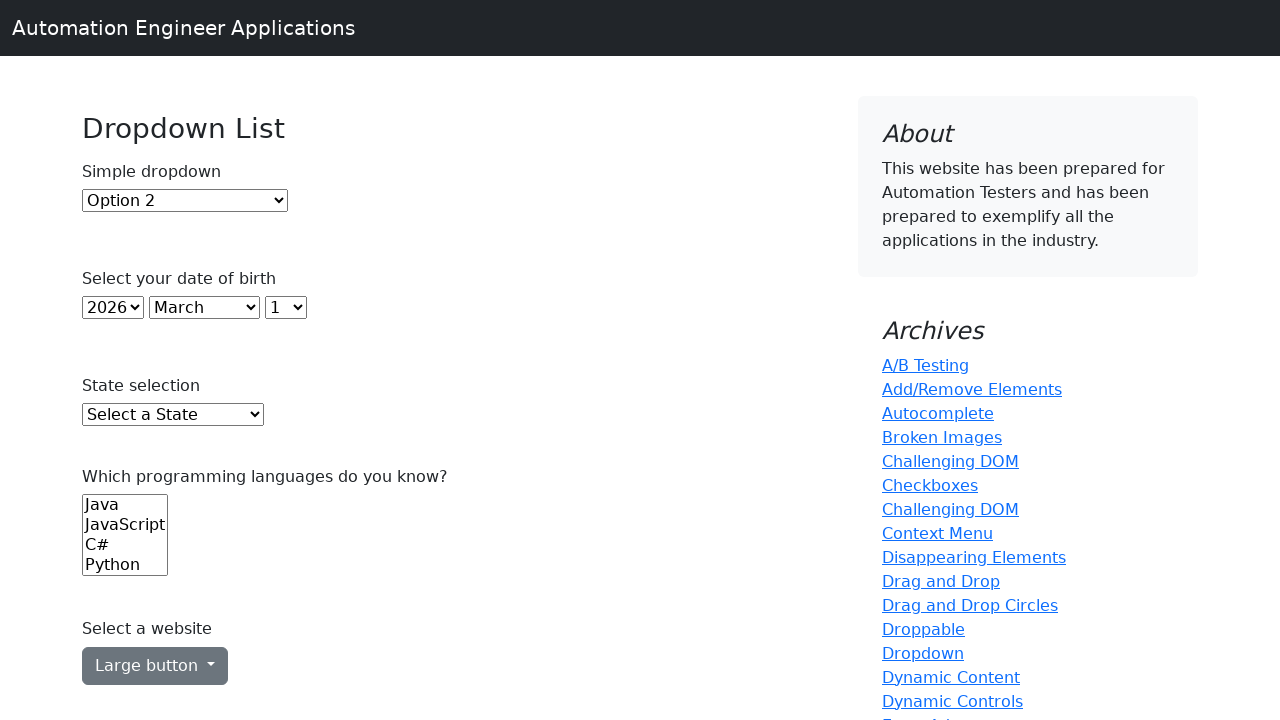